Tests right-click context menu functionality by performing a right-click on an element and selecting the "Copy" option from the context menu

Starting URL: https://swisnl.github.io/jQuery-contextMenu/demo.html

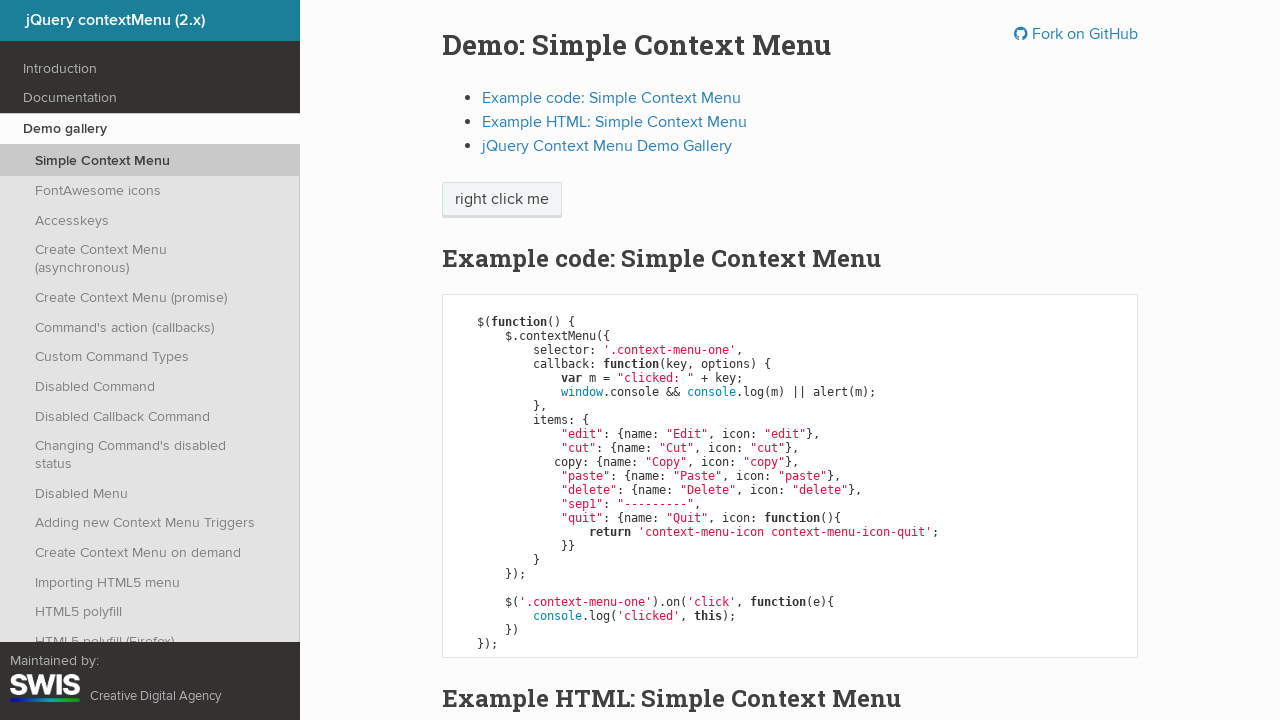

Located right-click target element
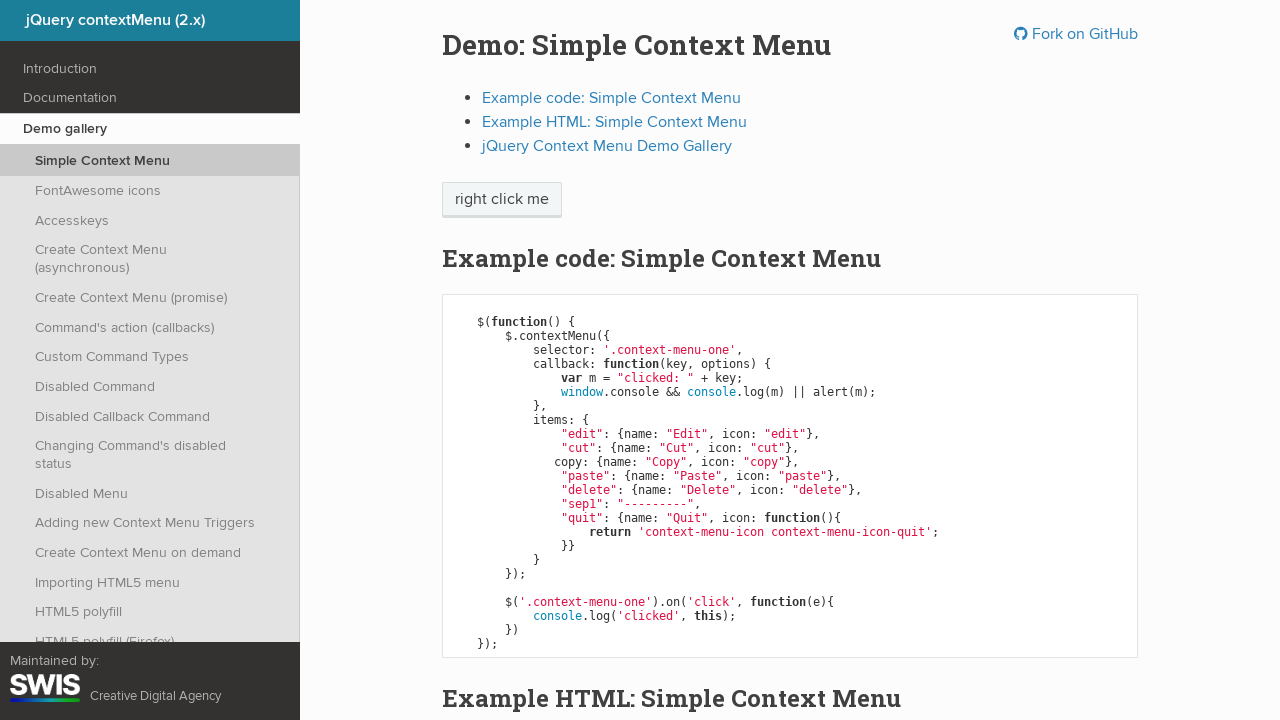

Right-clicked on element to open context menu at (502, 200) on xpath=//span[text()='right click me']
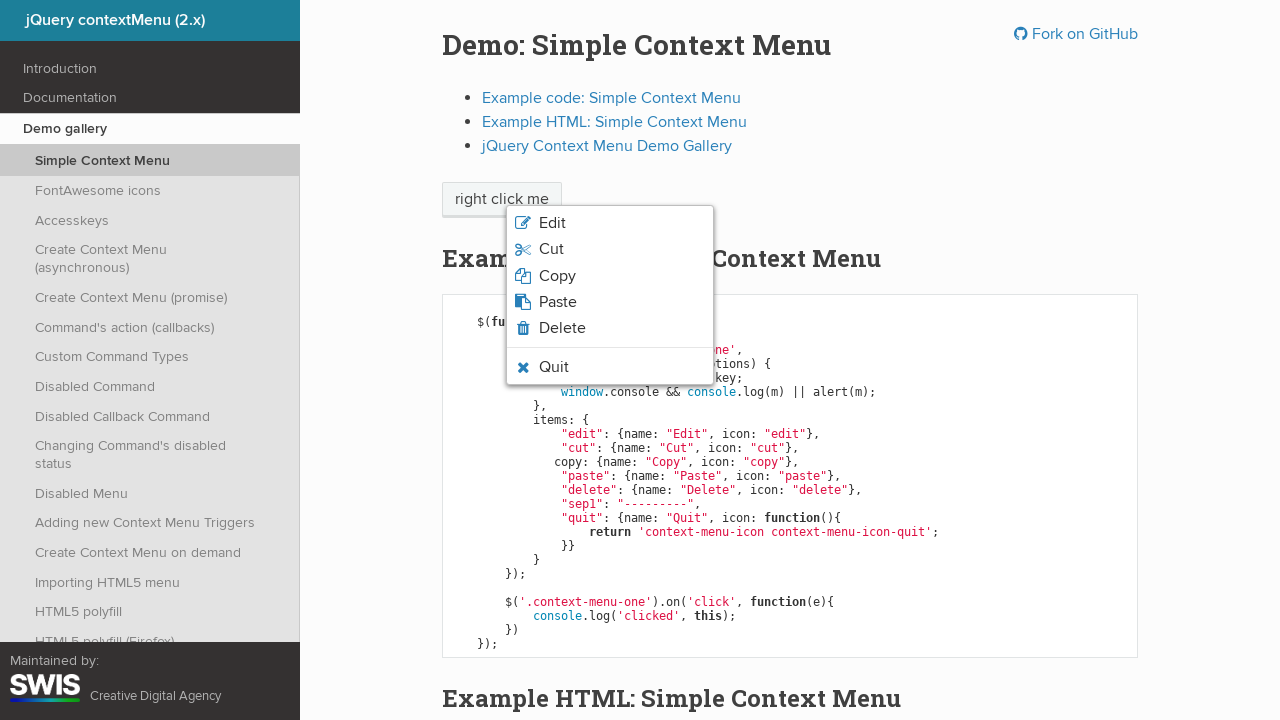

Context menu options appeared
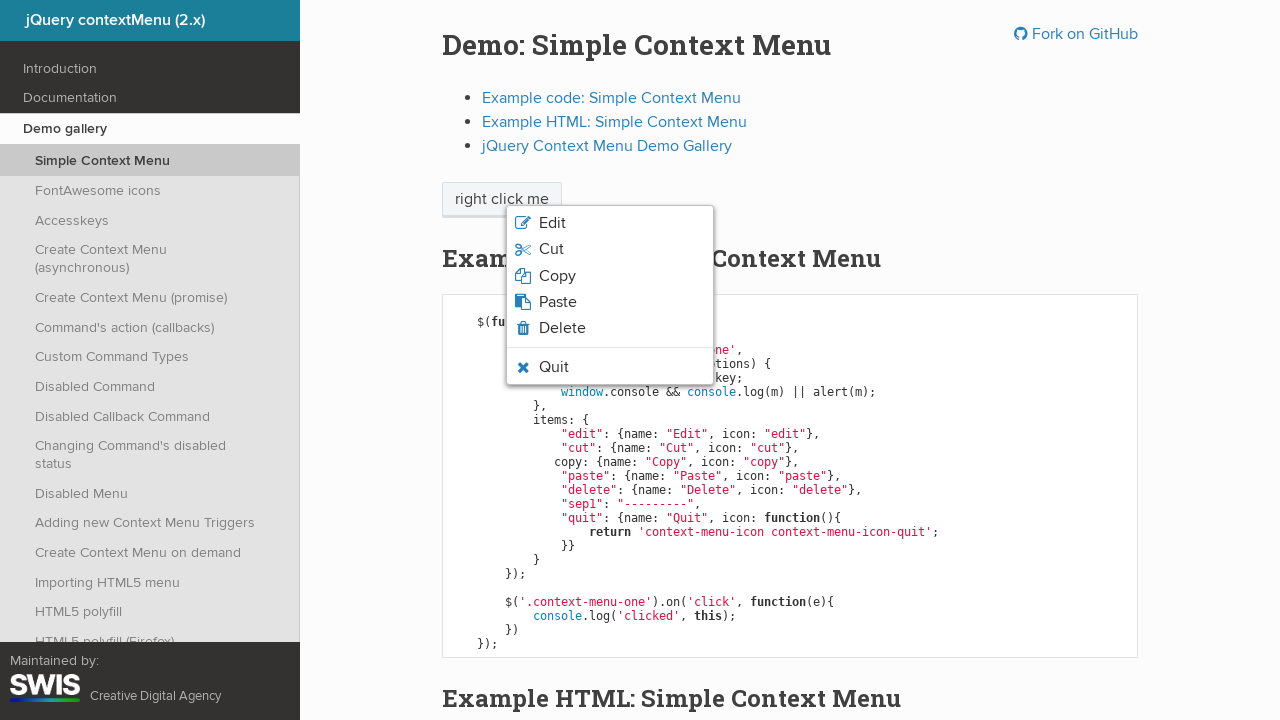

Retrieved all context menu options
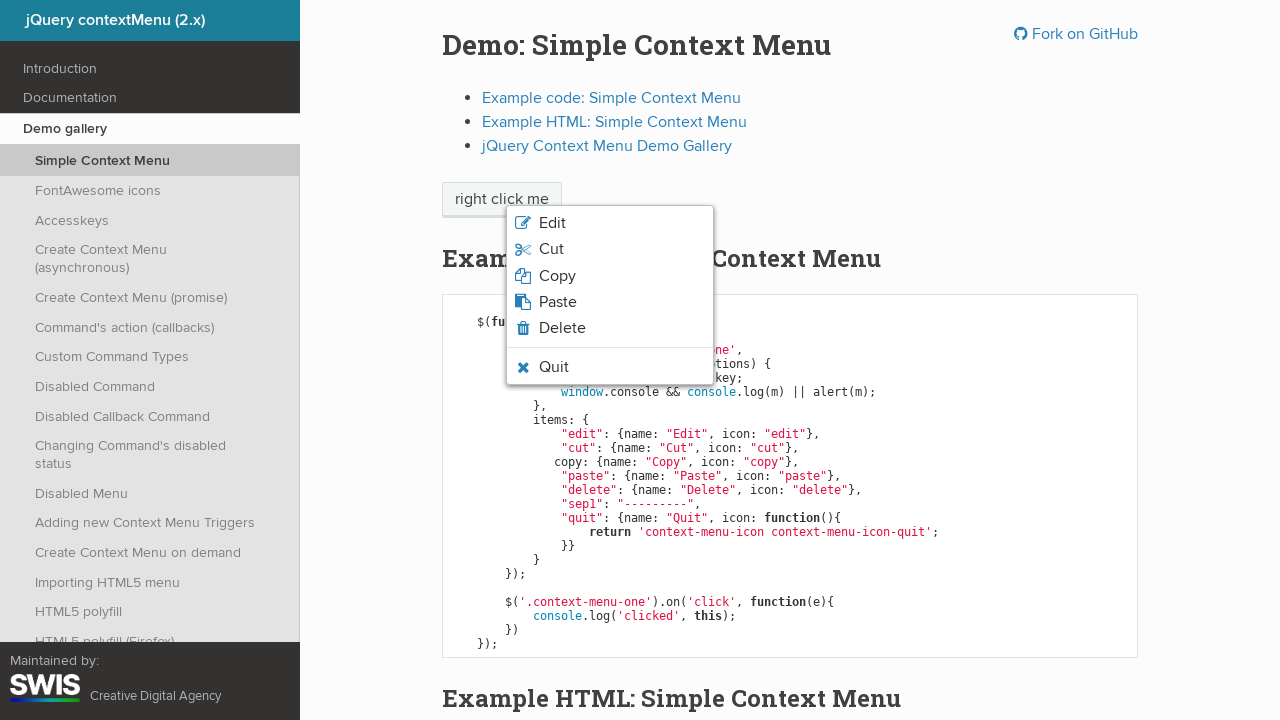

Clicked 'Copy' option from context menu at (557, 276) on xpath=//ul/li[contains(@class,'context-menu-icon')]/span >> nth=2
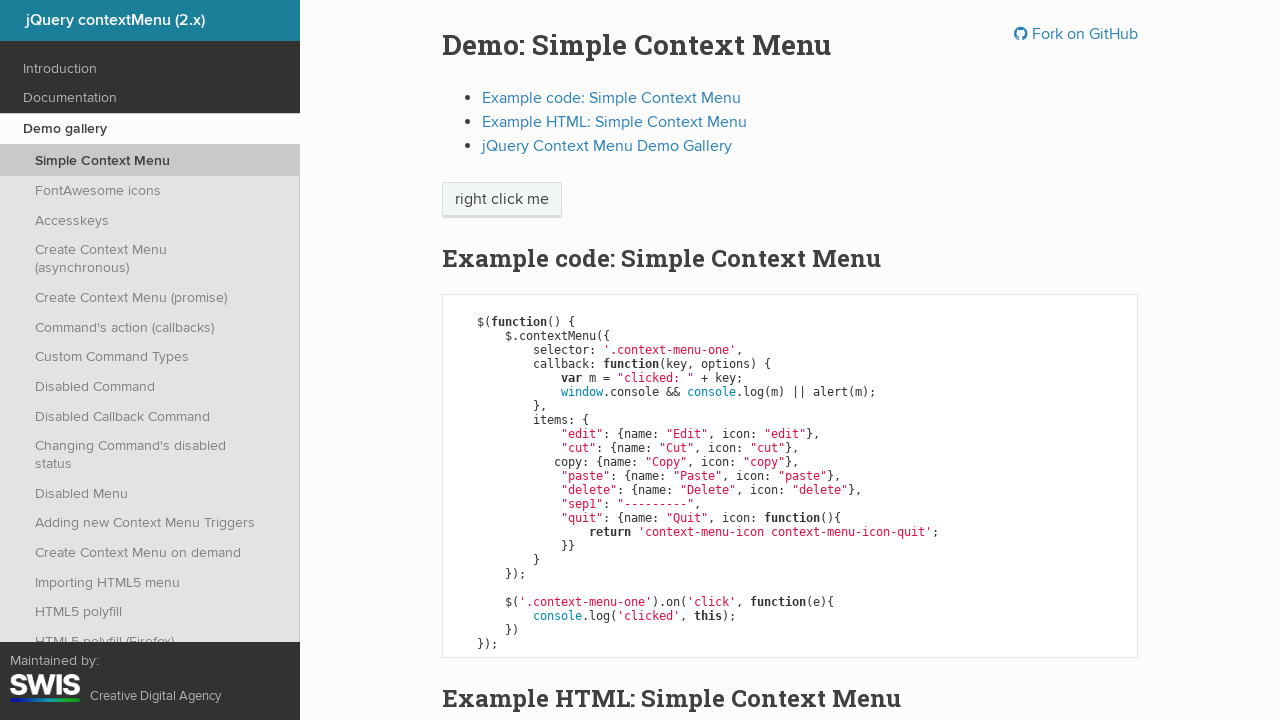

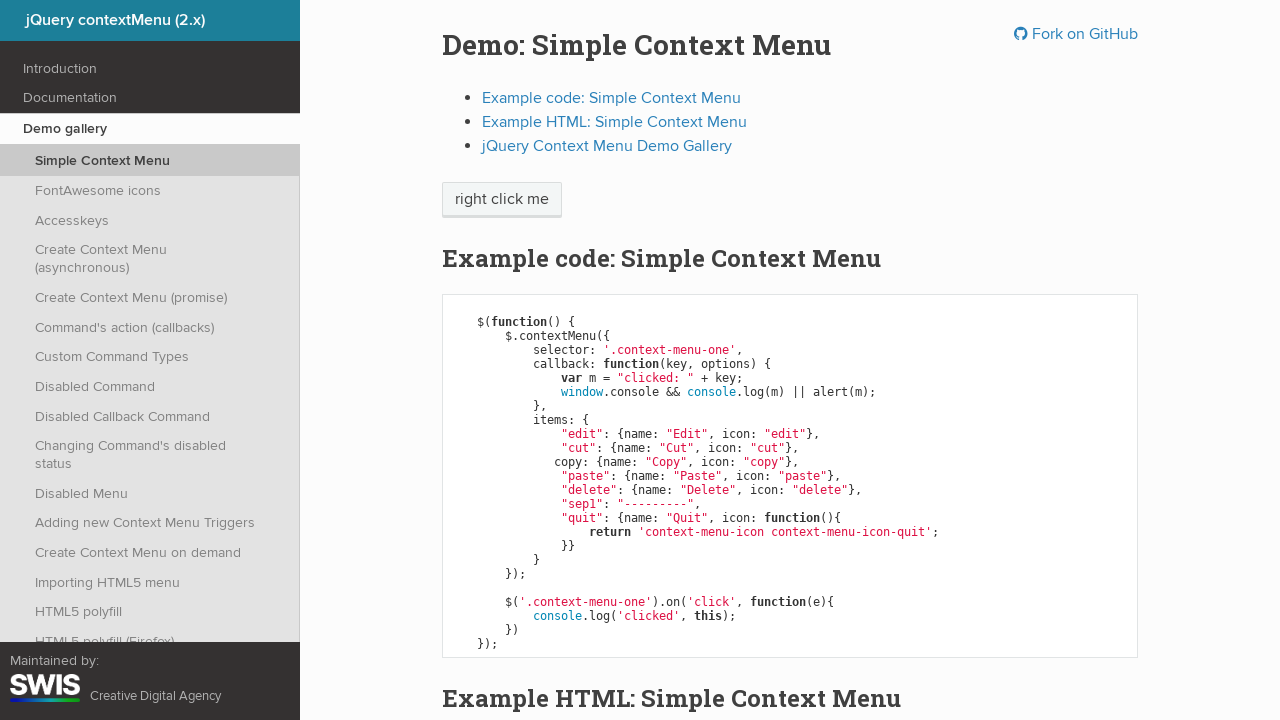